Tests dynamic controls page by clicking the remove checkbox button and verifying the "It's gone!" message appears after the element is removed

Starting URL: https://the-internet.herokuapp.com/dynamic_controls

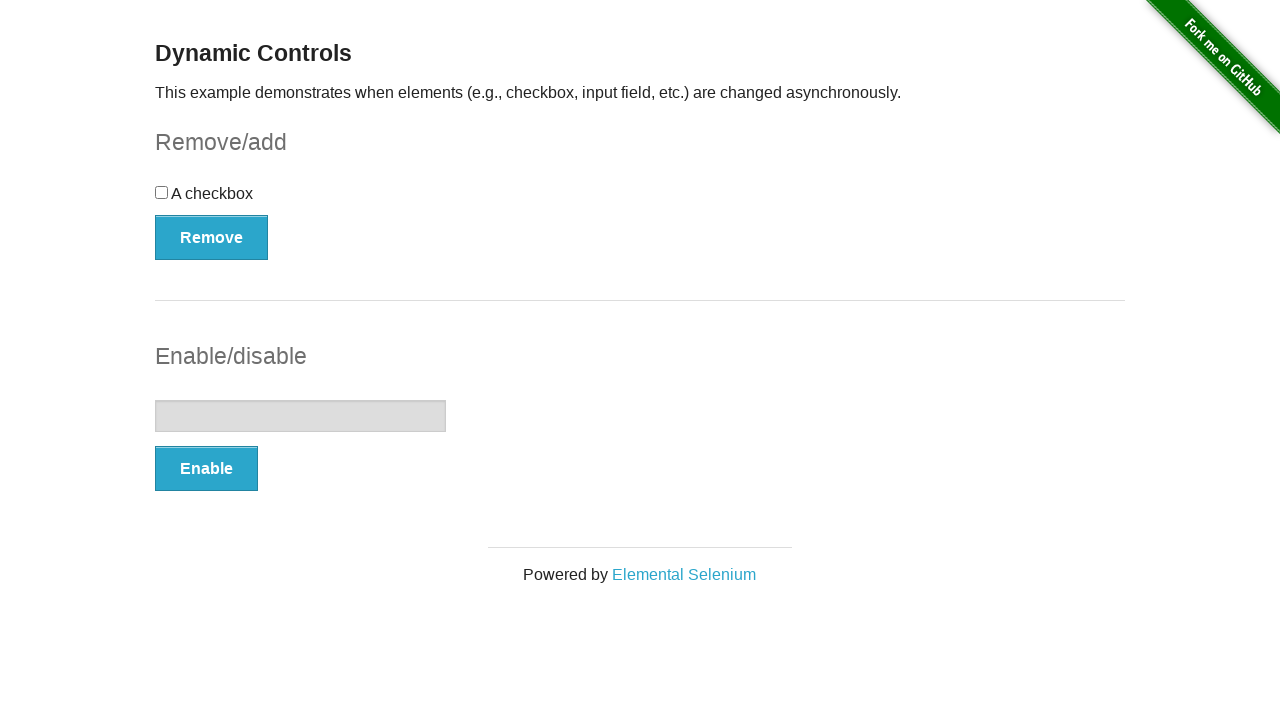

Navigated to dynamic controls page
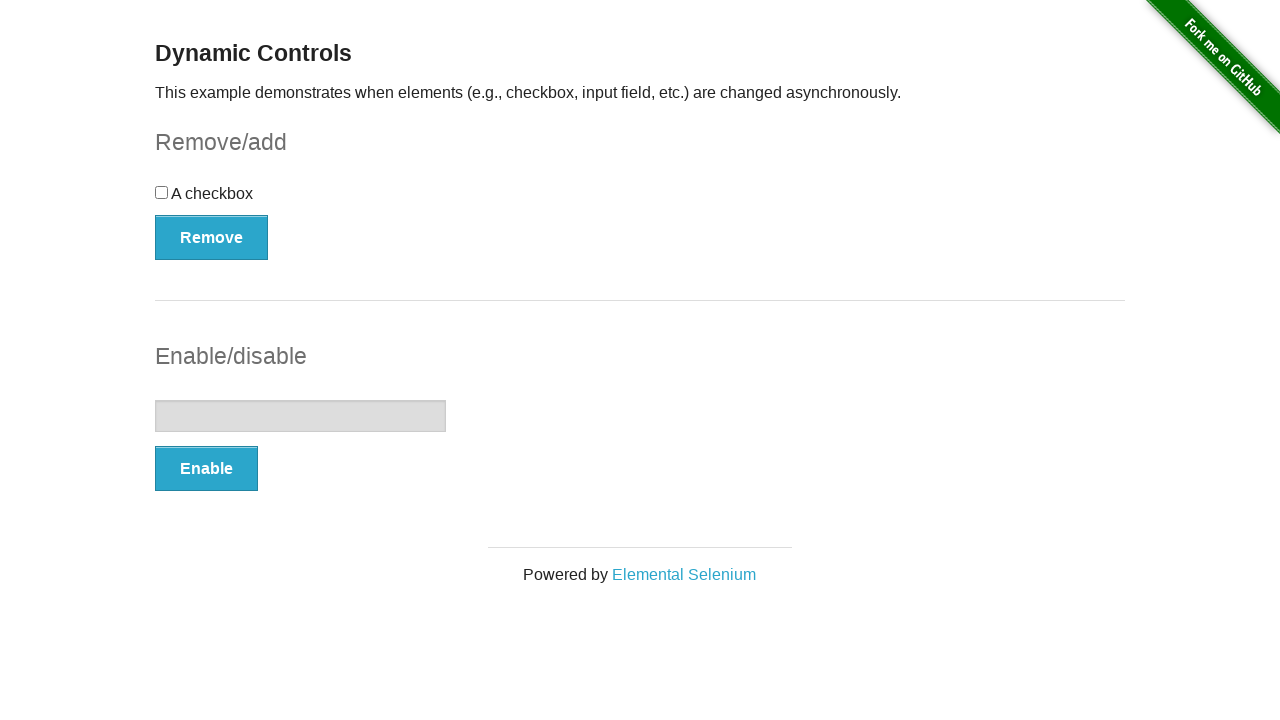

Clicked the Remove button in the checkbox example section at (212, 237) on xpath=//form[@id='checkbox-example']/button
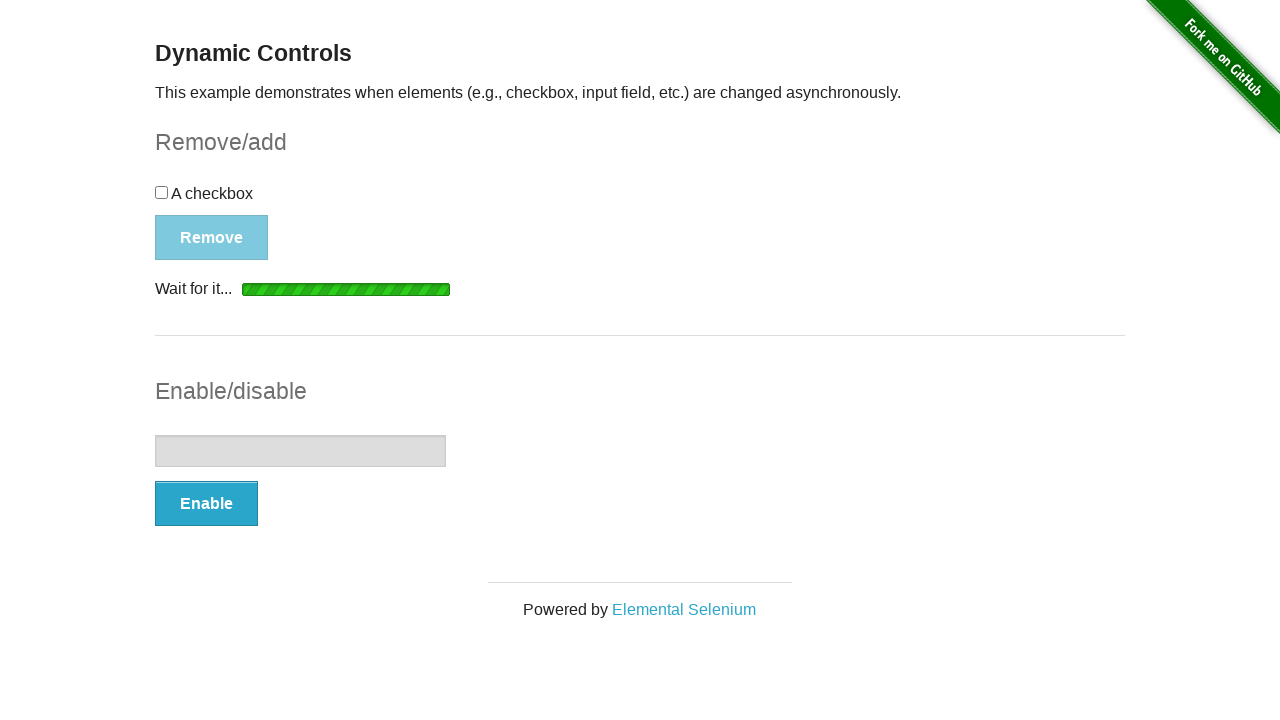

Waited for the message element to appear
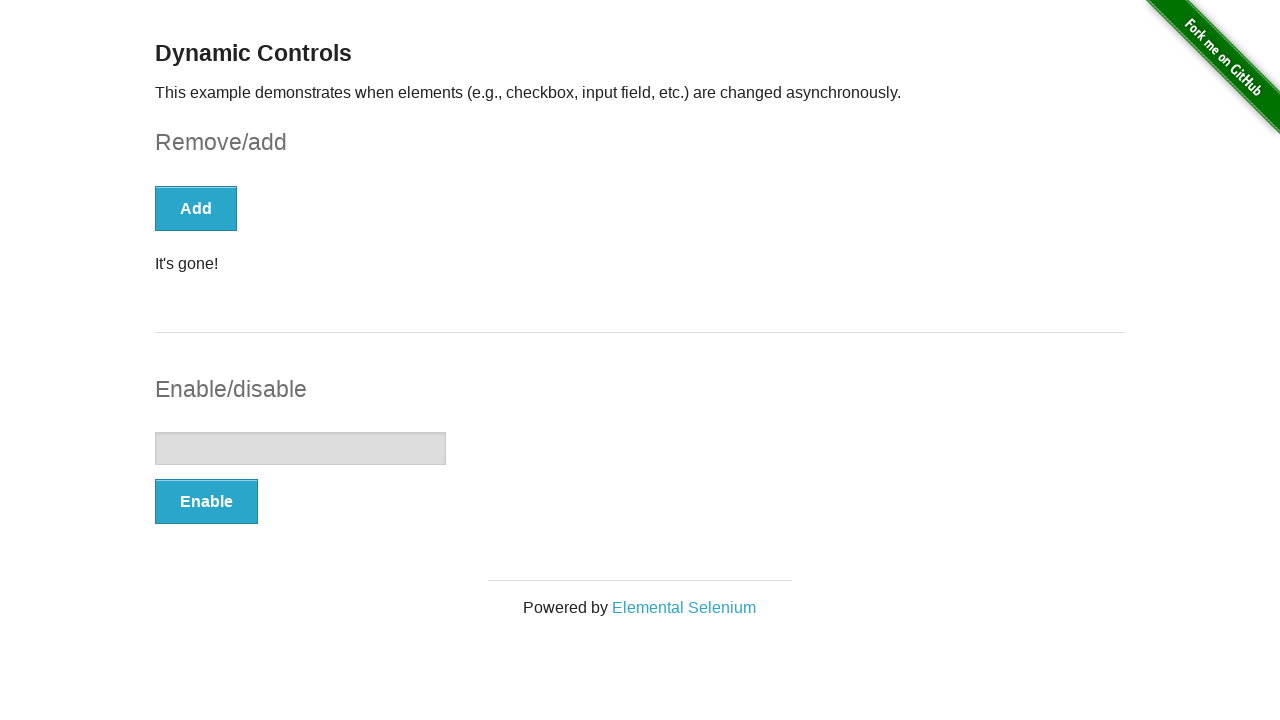

Retrieved the message text content
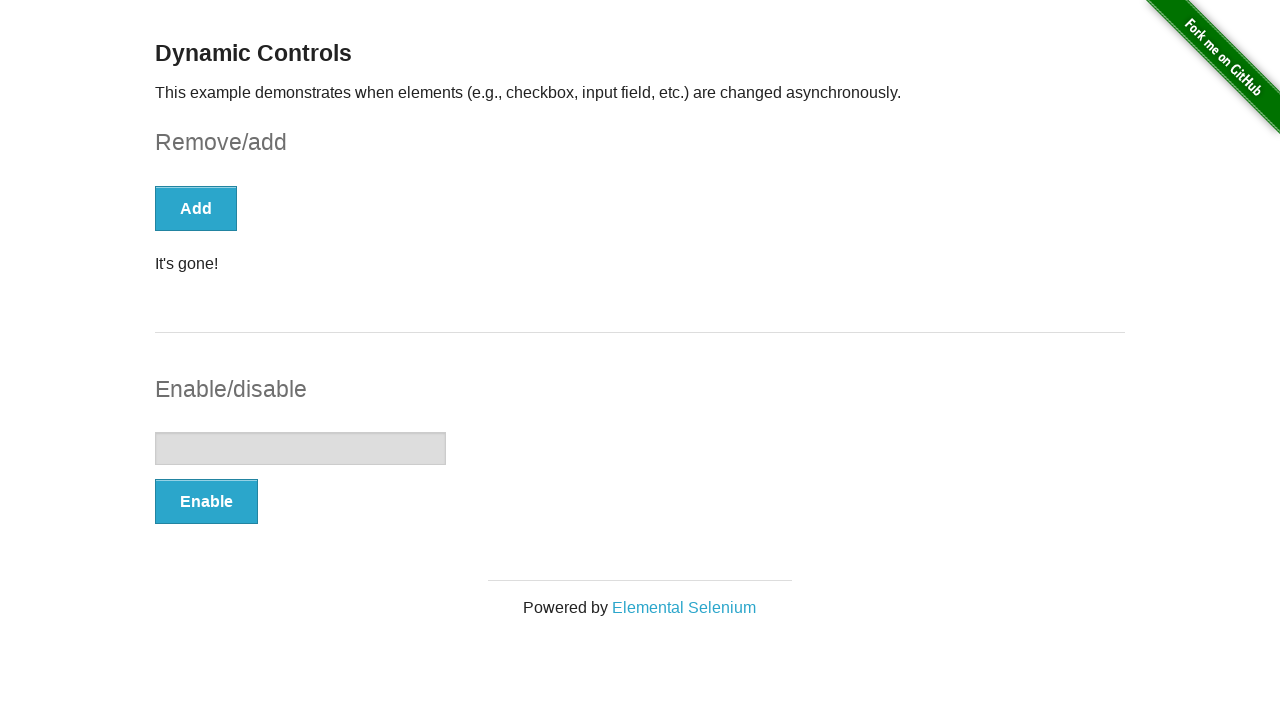

Verified that the message displays 'It's gone!' after element removal
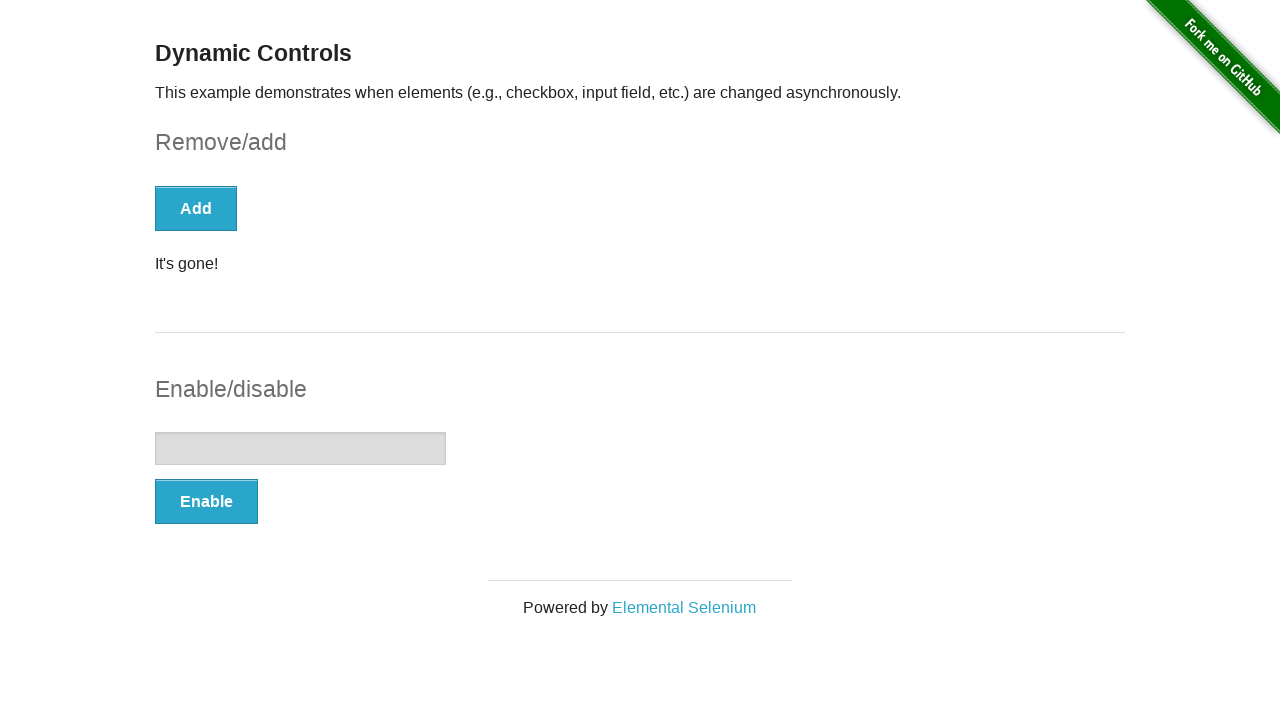

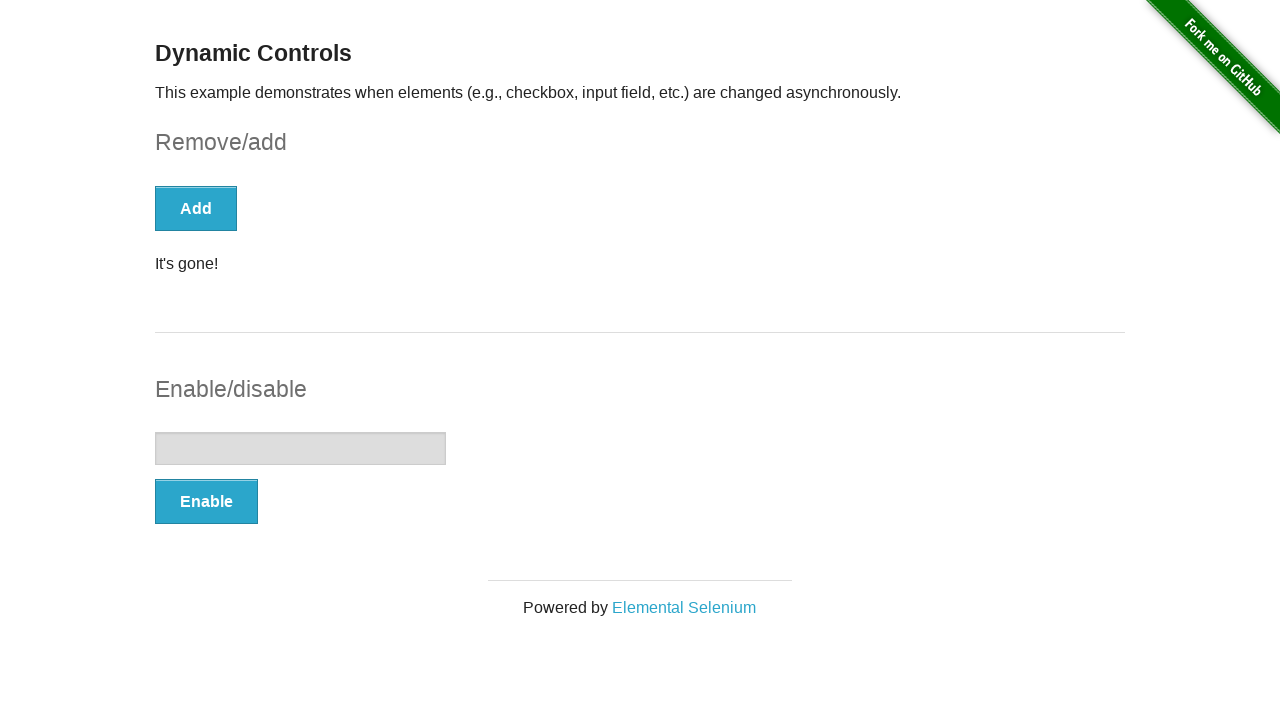